Tests dynamic loading by clicking start button and verifying the "Hello World!" element becomes visible

Starting URL: https://automationfc.github.io/dynamic-loading/

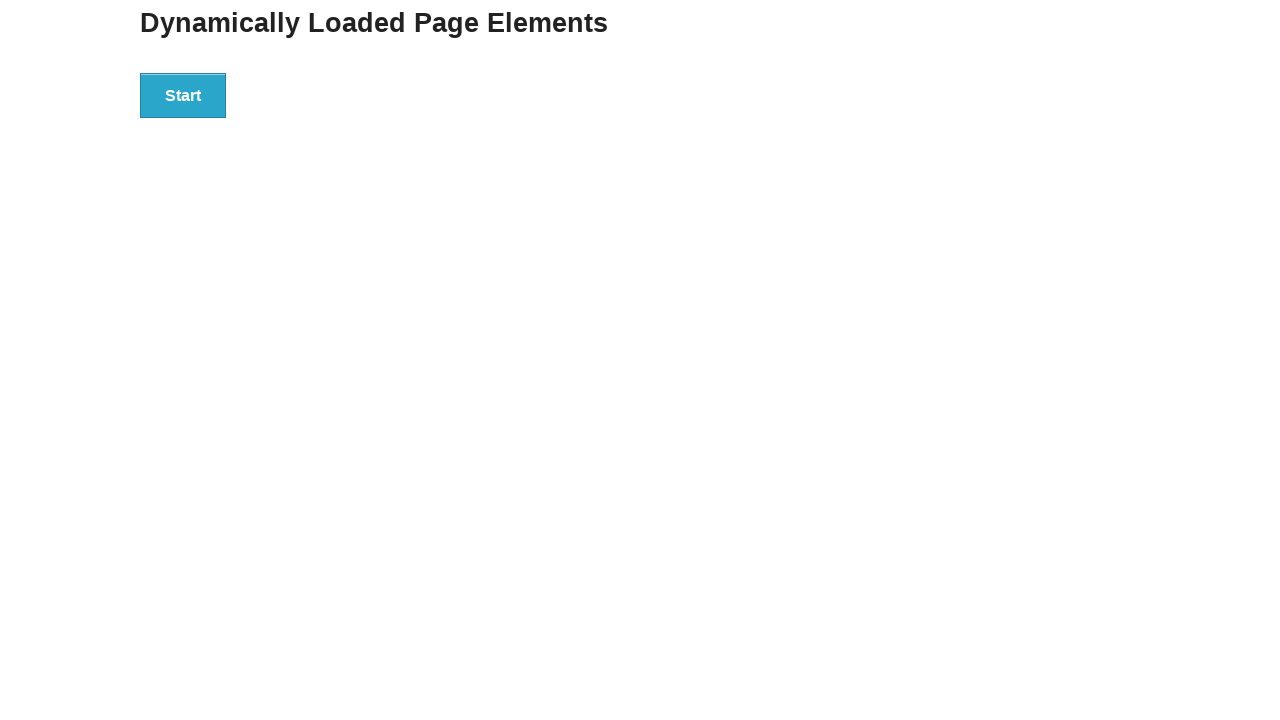

Navigated to dynamic loading test page
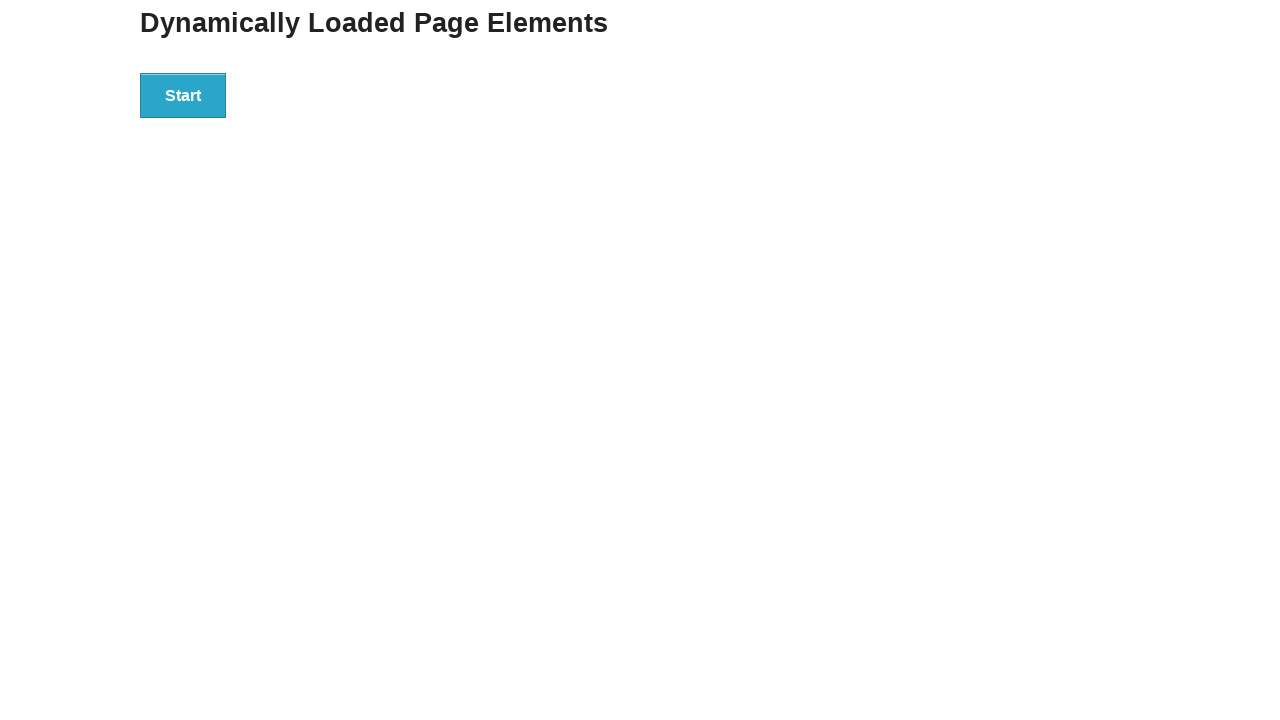

Clicked start button to trigger dynamic loading at (183, 95) on div#start > button
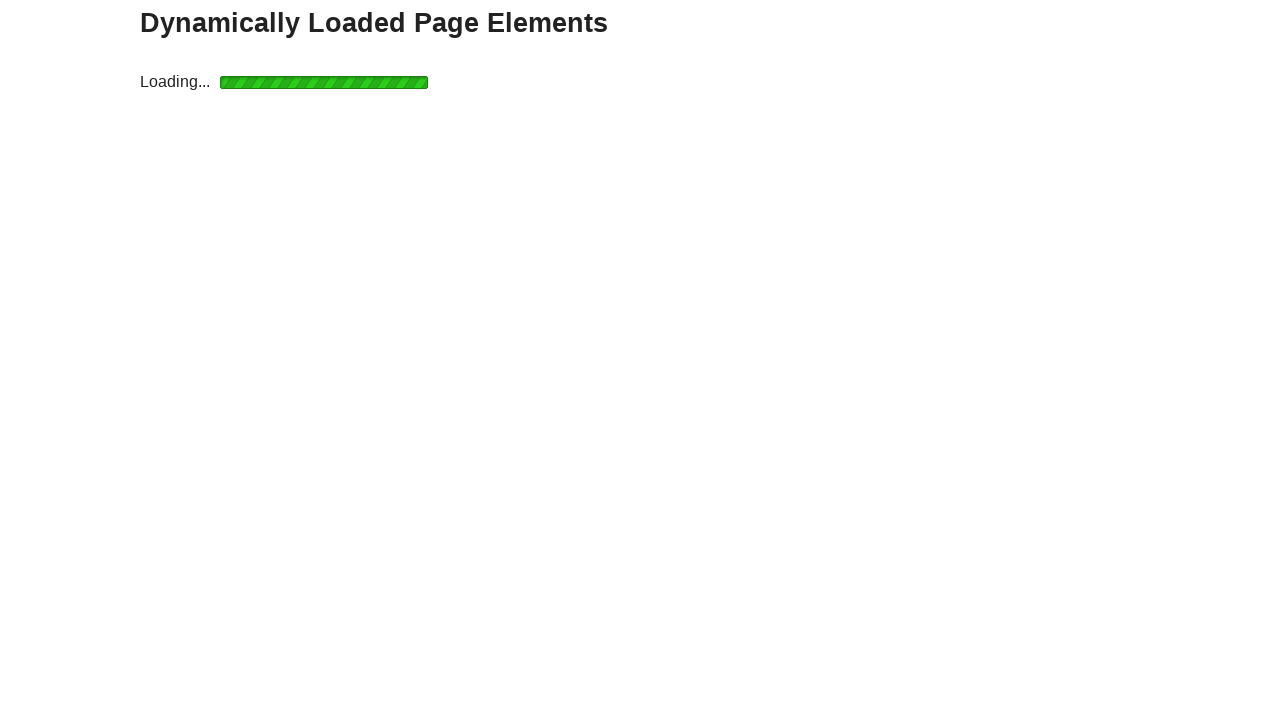

Verified 'Hello World!' element became visible after dynamic loading
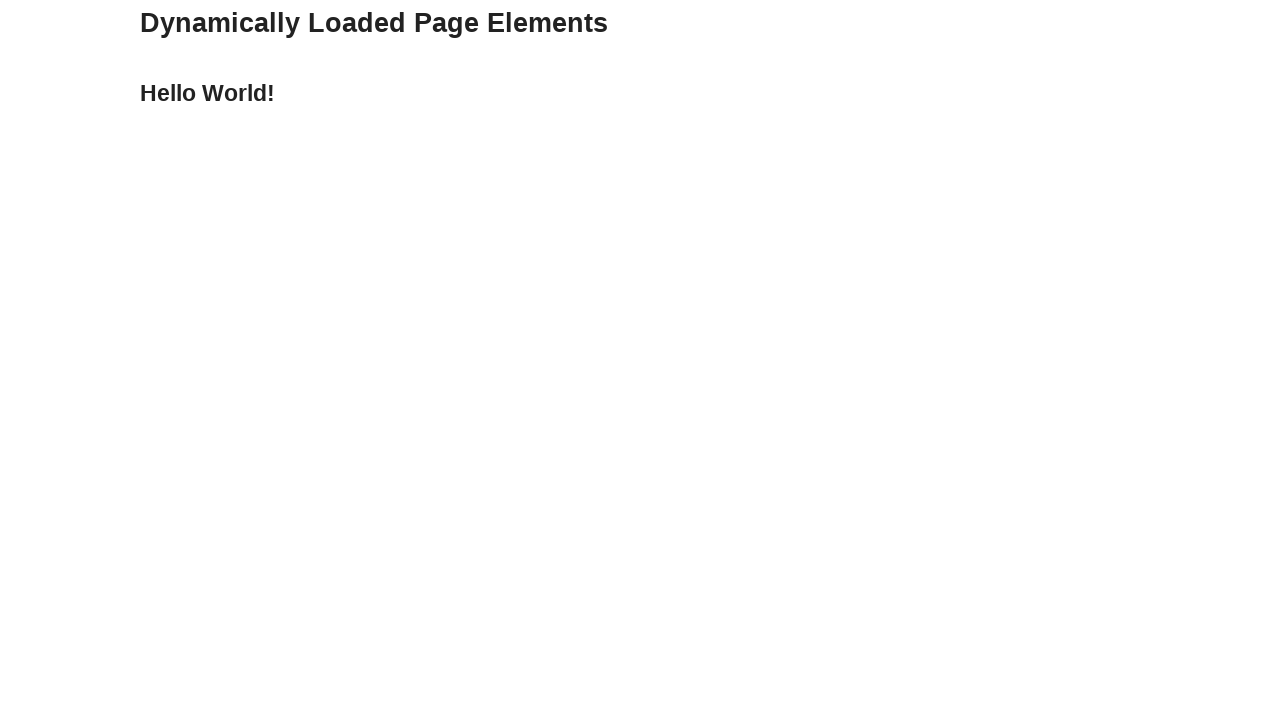

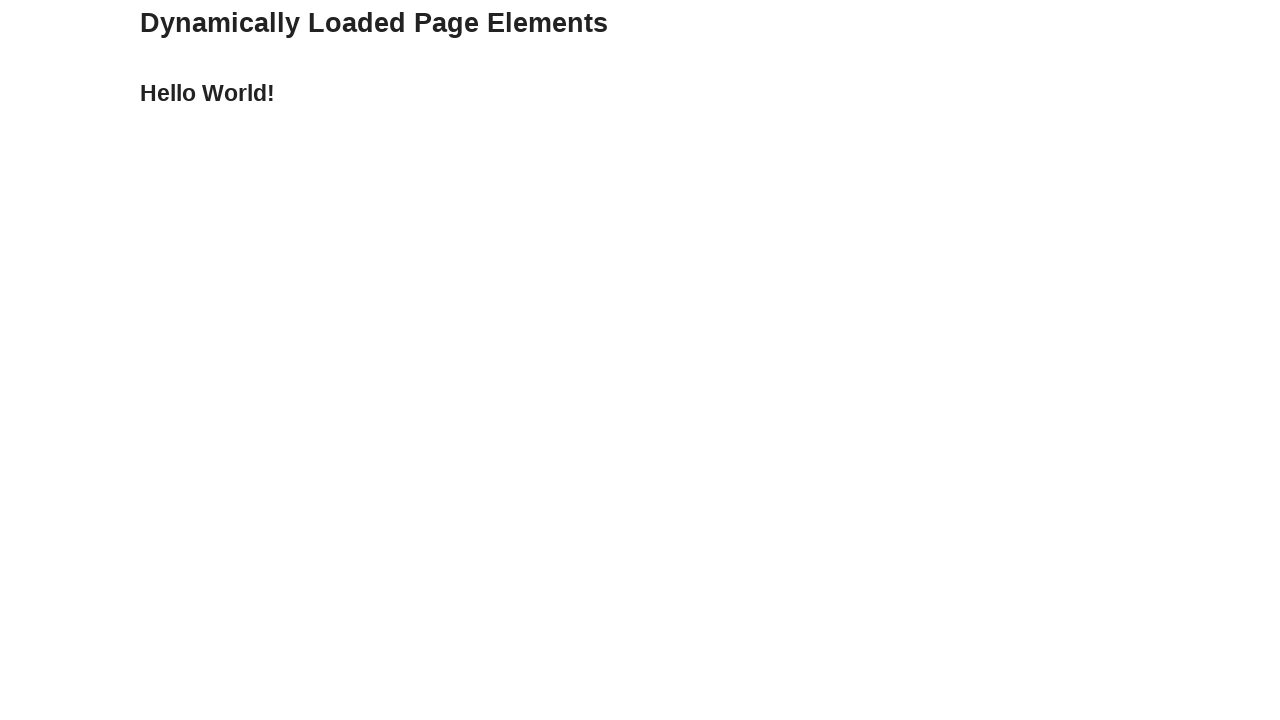